Navigates to Tesla's homepage and verifies the page loads successfully

Starting URL: https://tesla.com

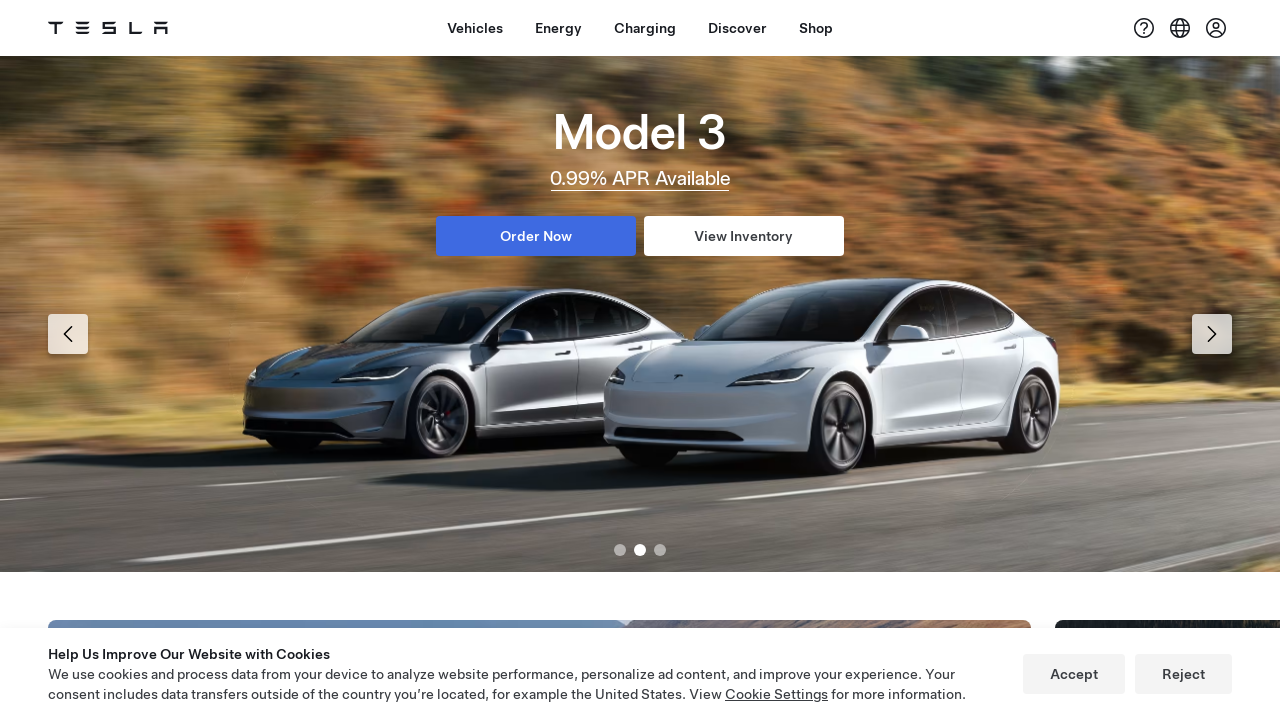

Tesla homepage loaded with DOM content ready
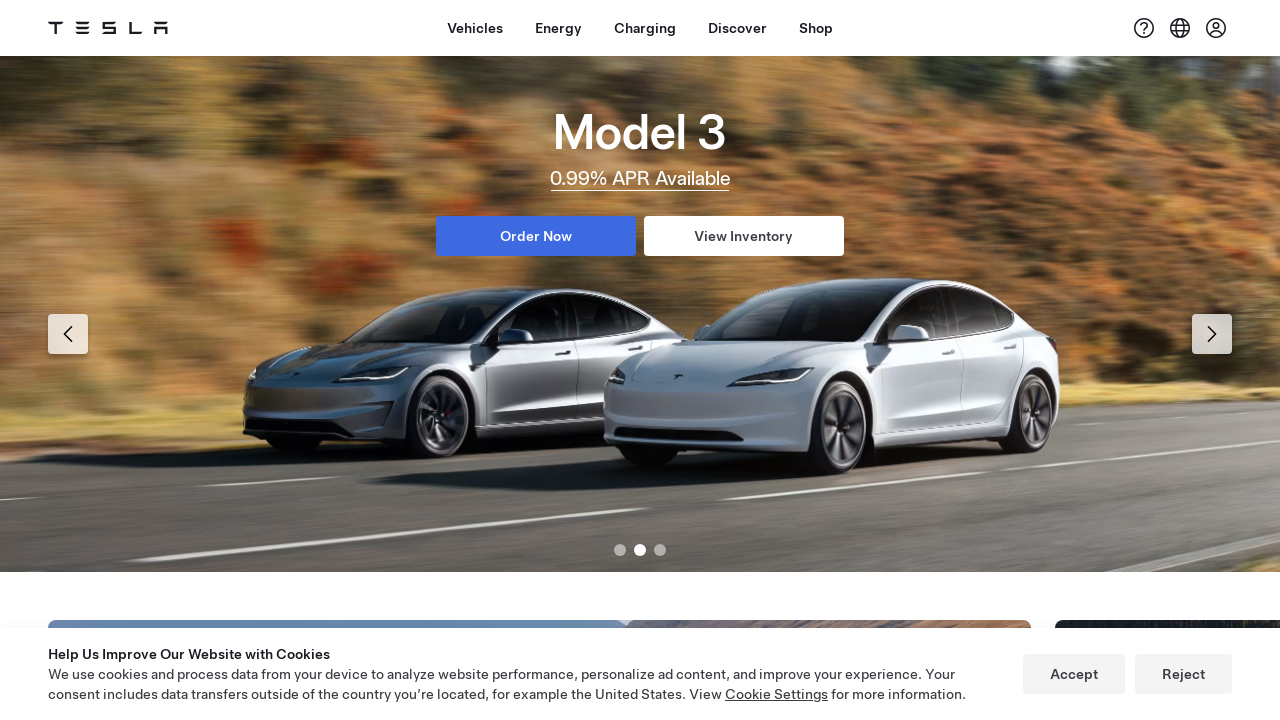

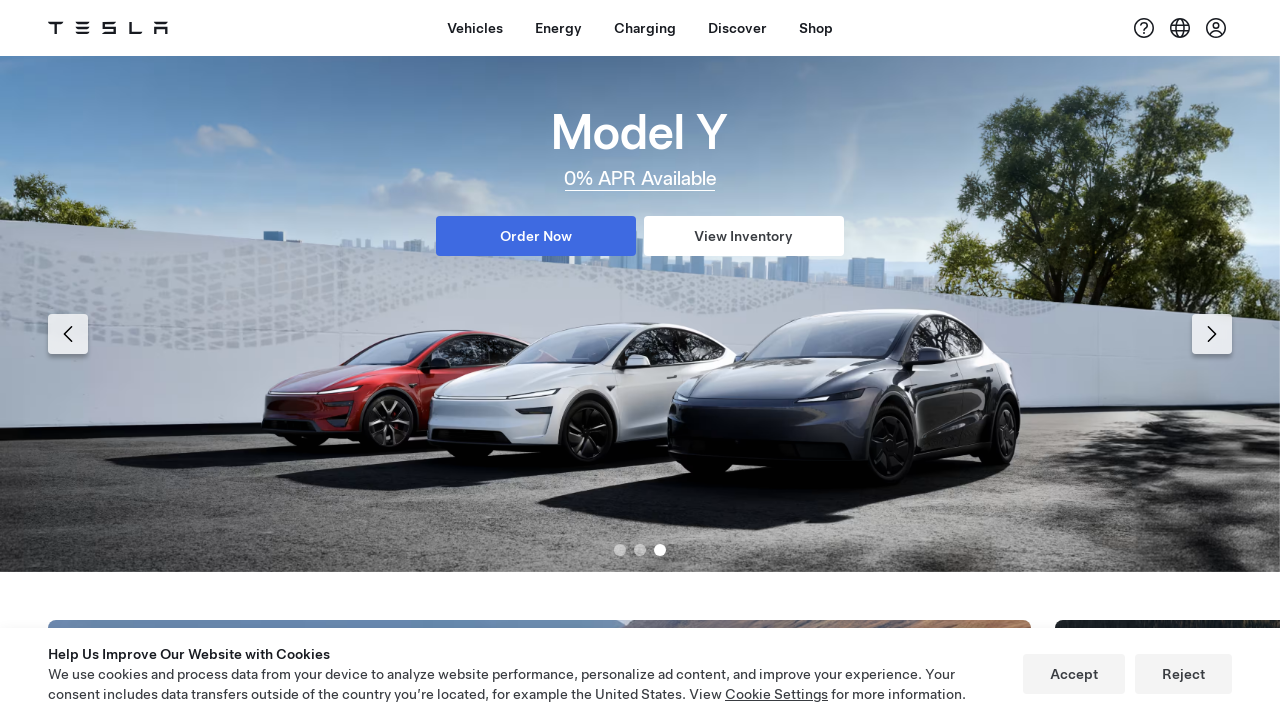